Tests dropdown selection functionality by selecting options using different methods: by visible text and by index

Starting URL: https://the-internet.herokuapp.com/dropdown

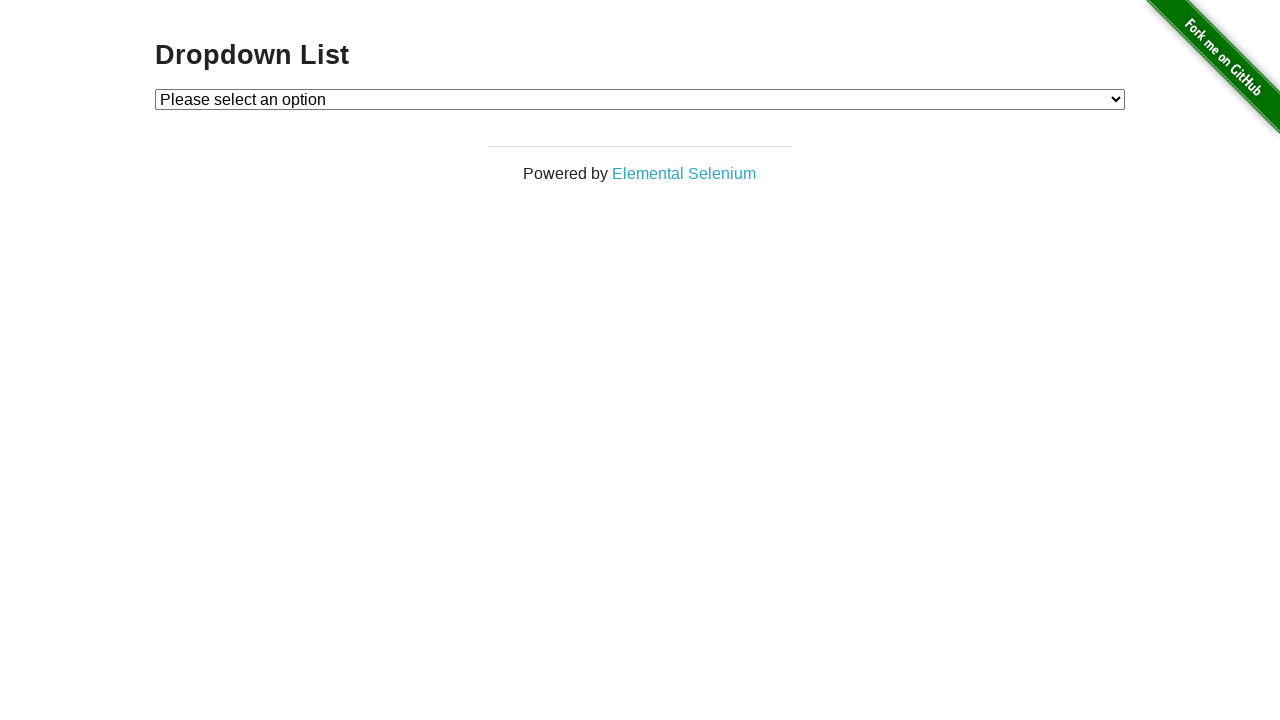

Located dropdown element
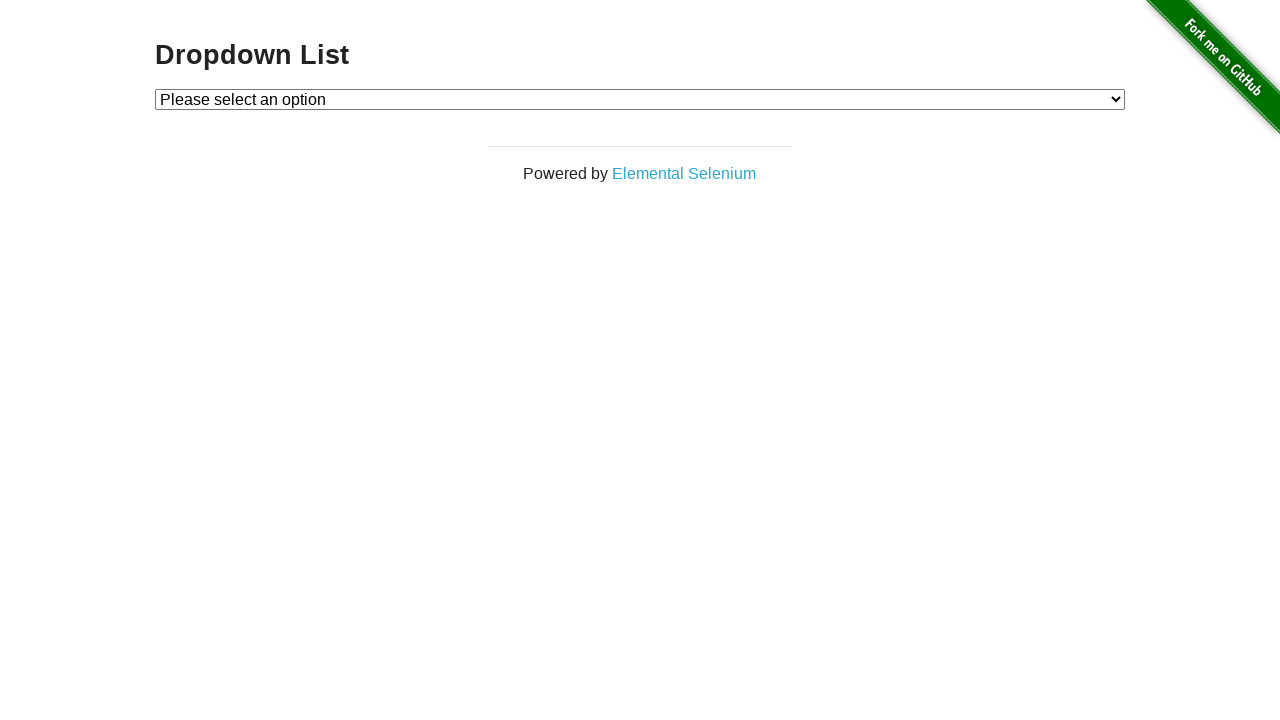

Selected 'Option 2' from dropdown by visible text on #dropdown
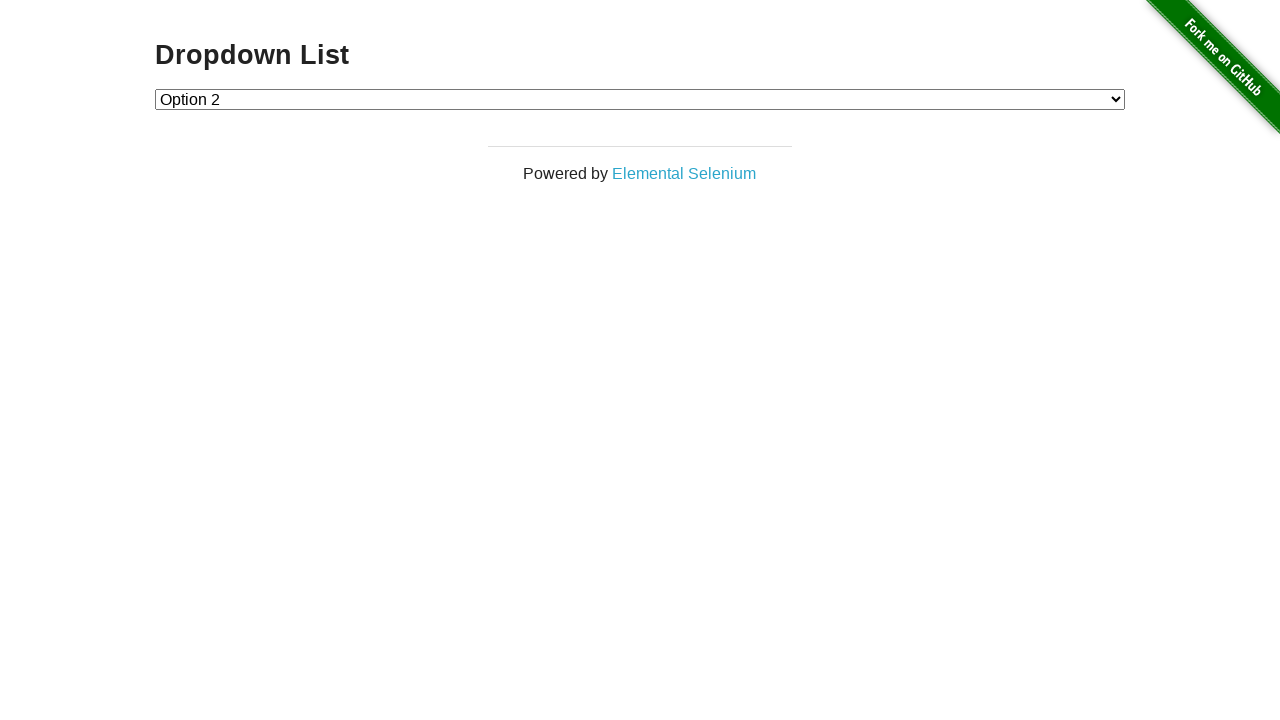

Selected 'Option 1' from dropdown by visible text on #dropdown
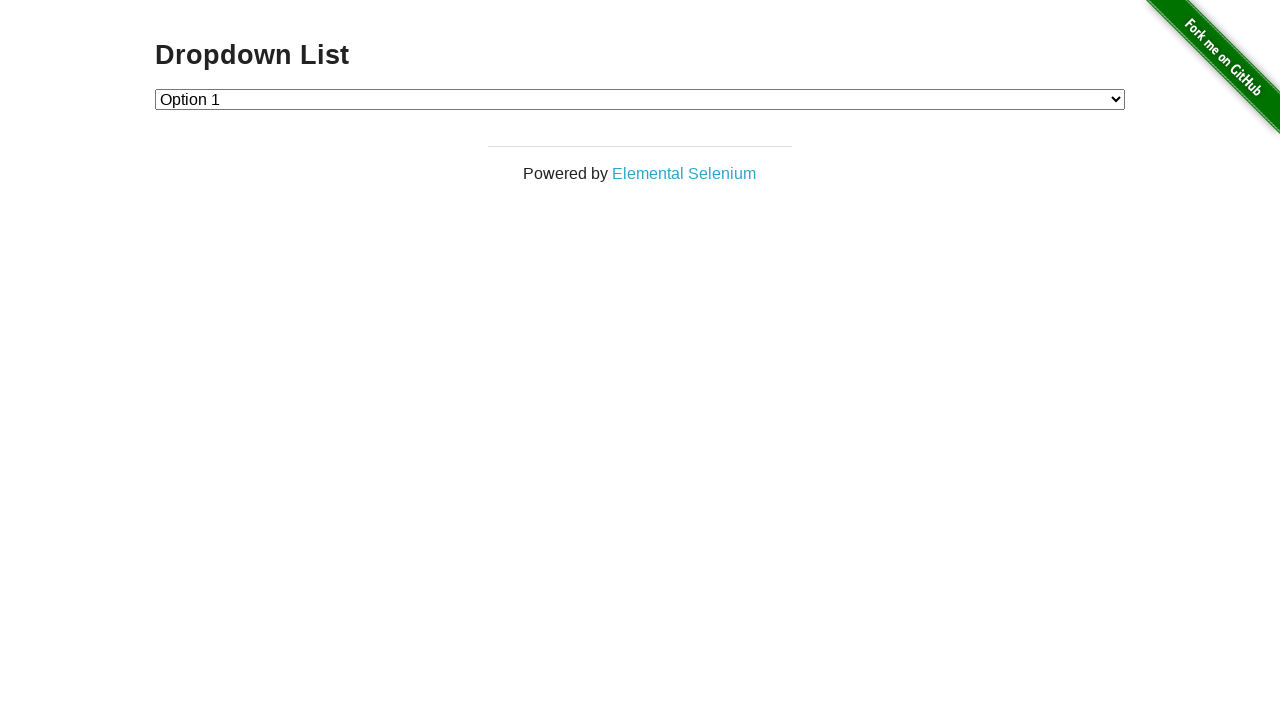

Selected option by index 1 on #dropdown
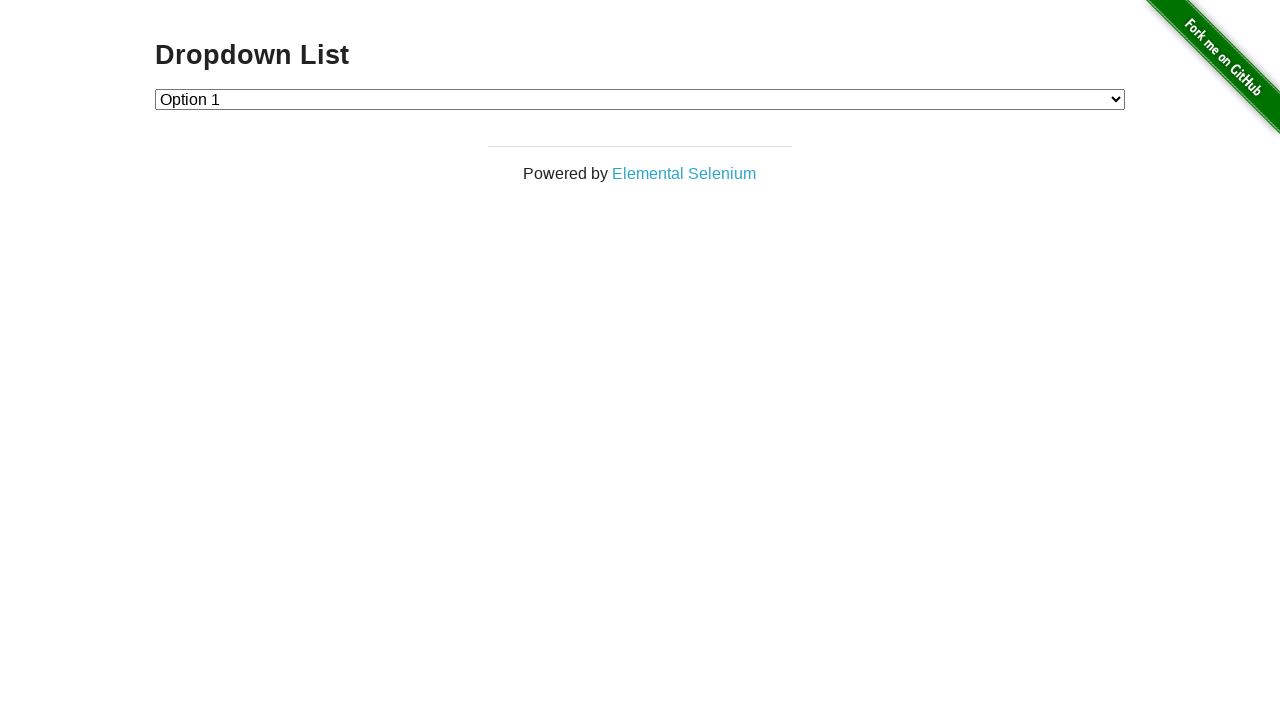

Waited for selection to complete
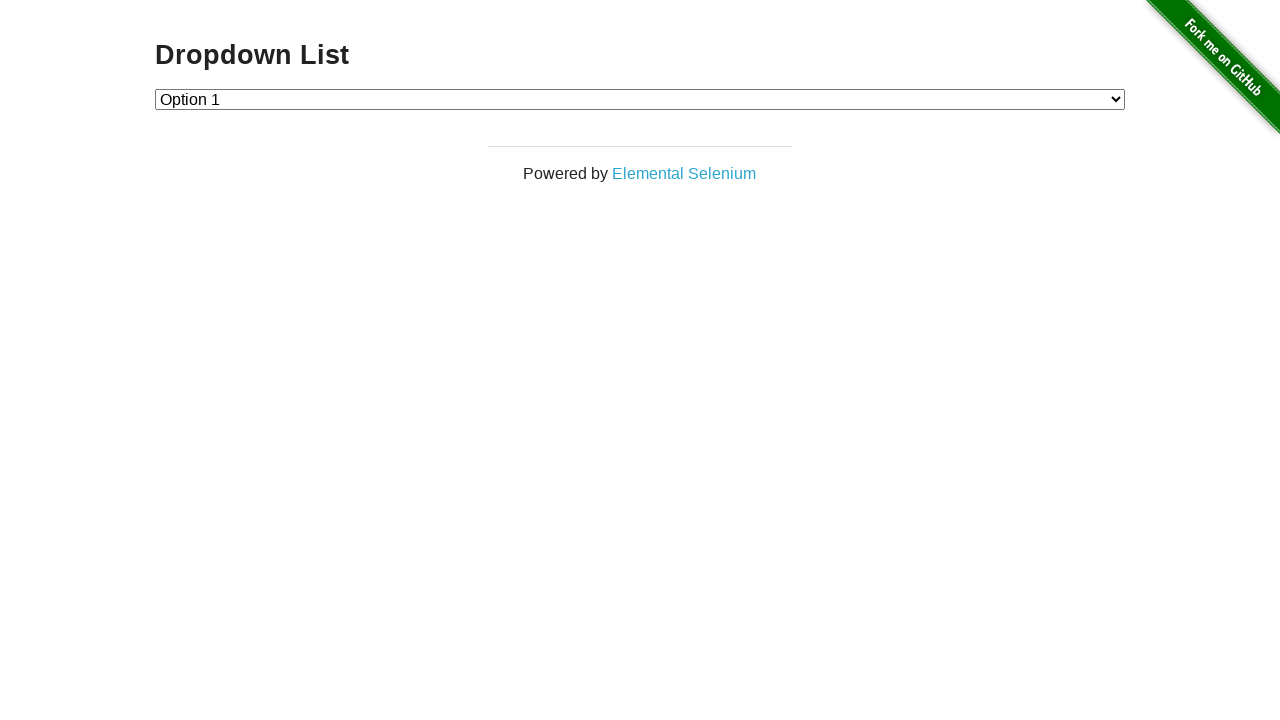

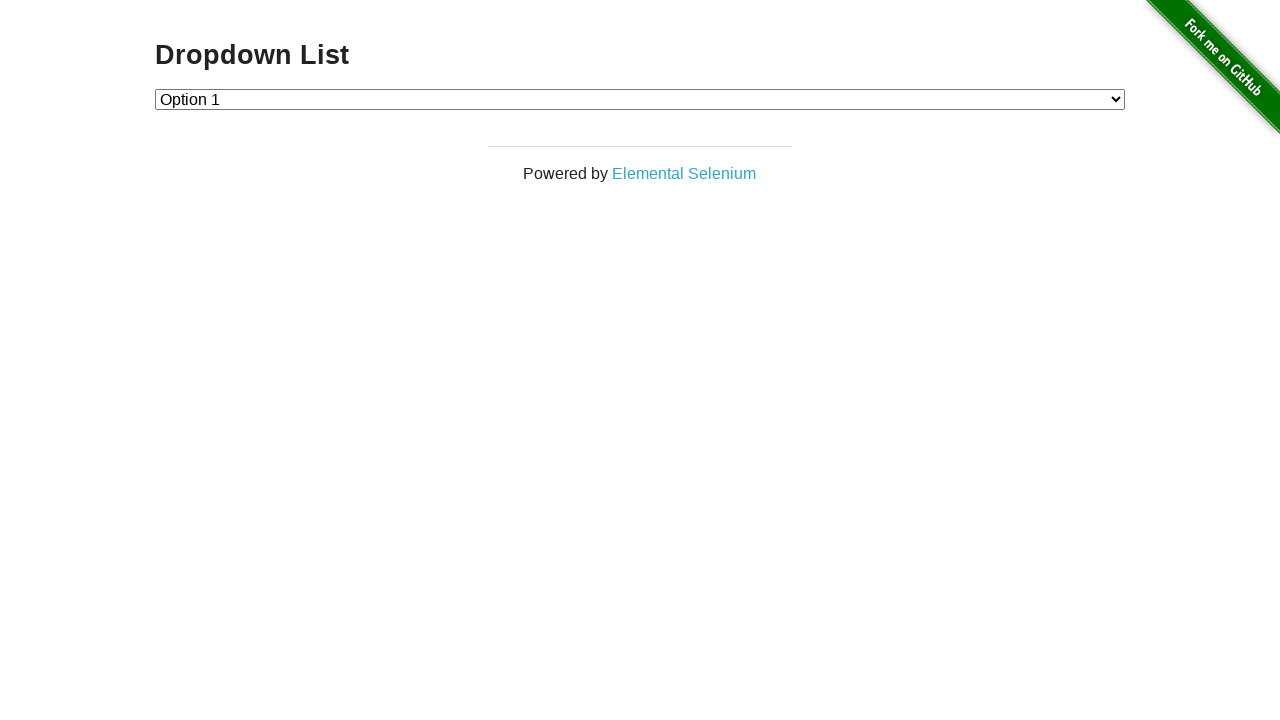